Solves a math captcha by calculating a value, filling the answer, selecting checkboxes/radio buttons, and submitting the form

Starting URL: http://suninjuly.github.io/math.html

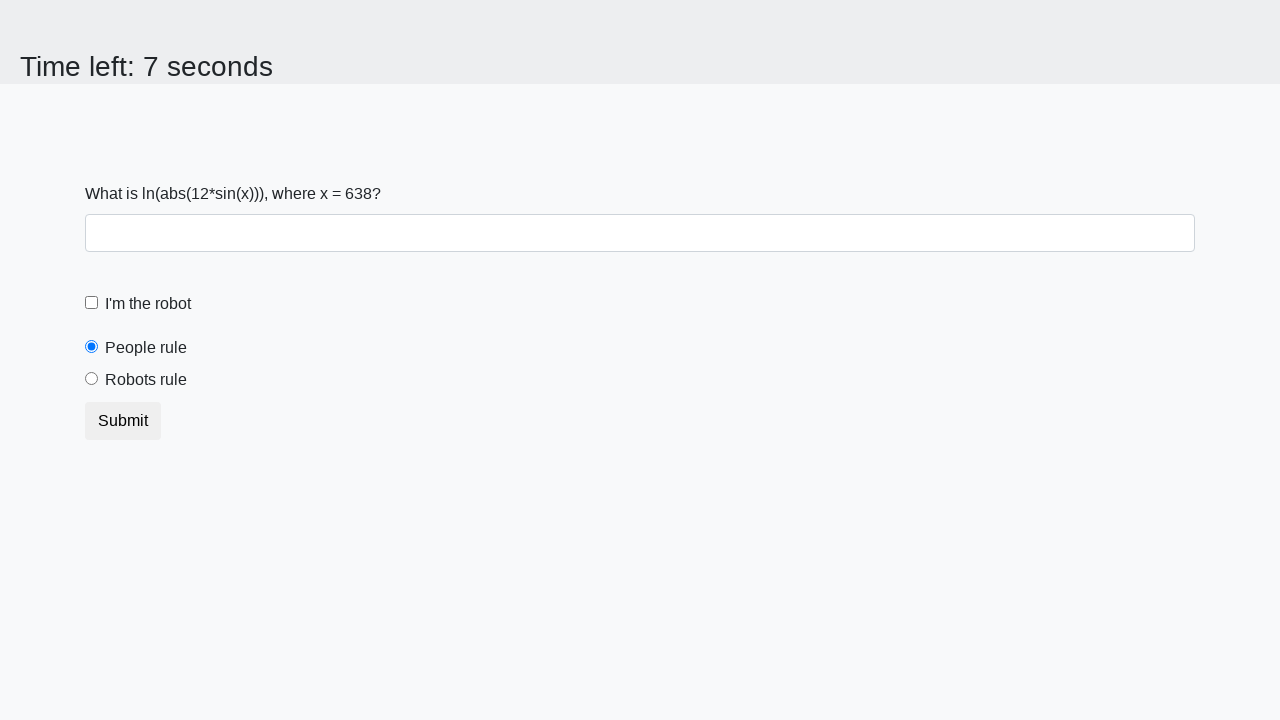

Located the input value element
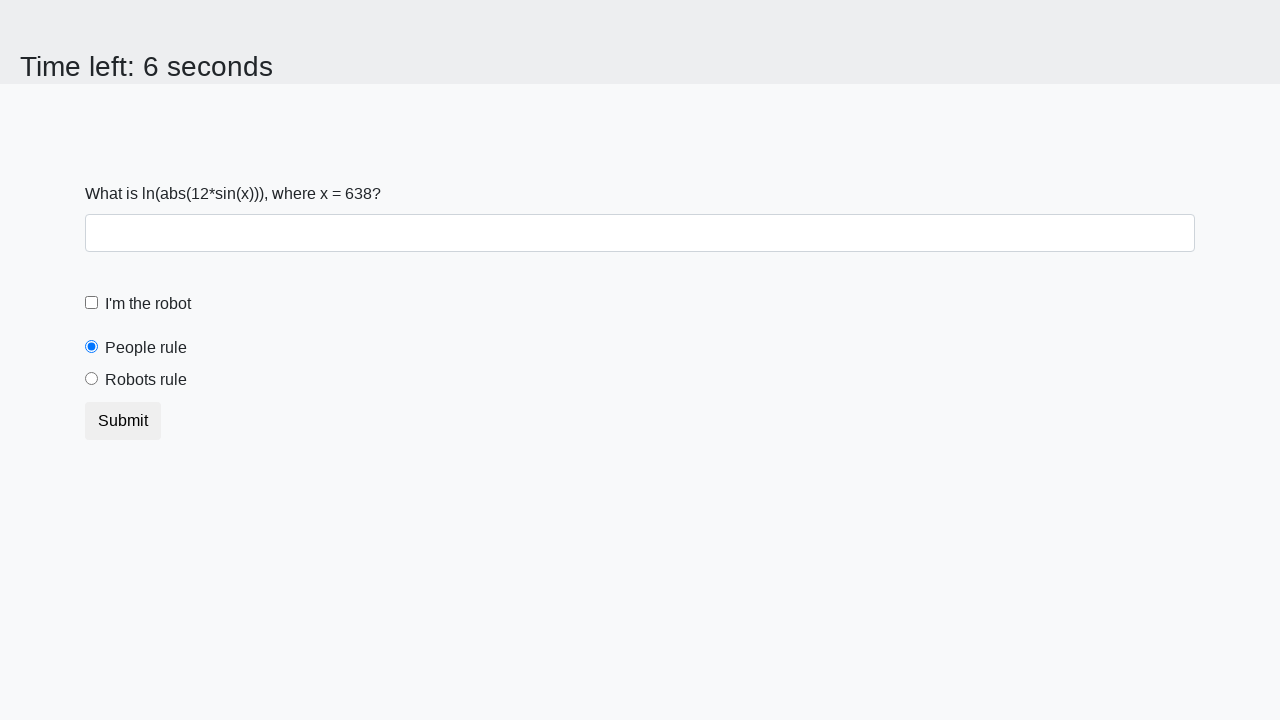

Retrieved the math captcha value from the page
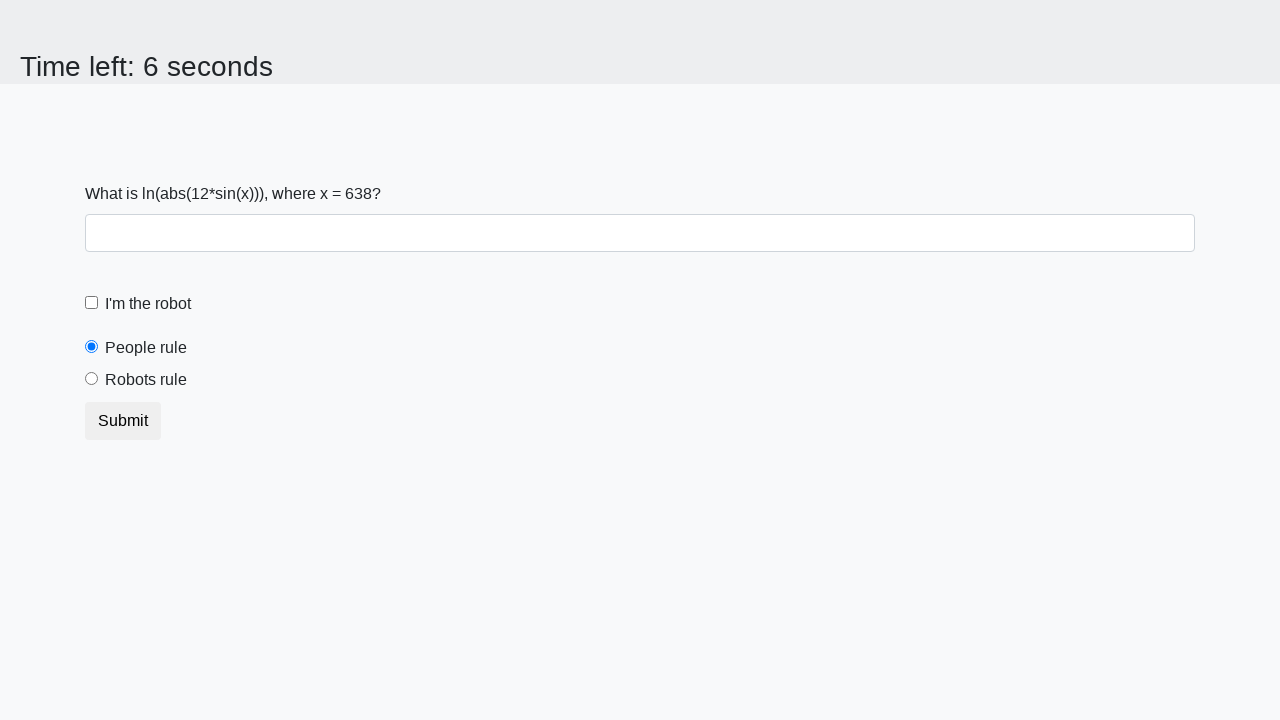

Calculated the answer using logarithmic formula: 1.1140196890814753
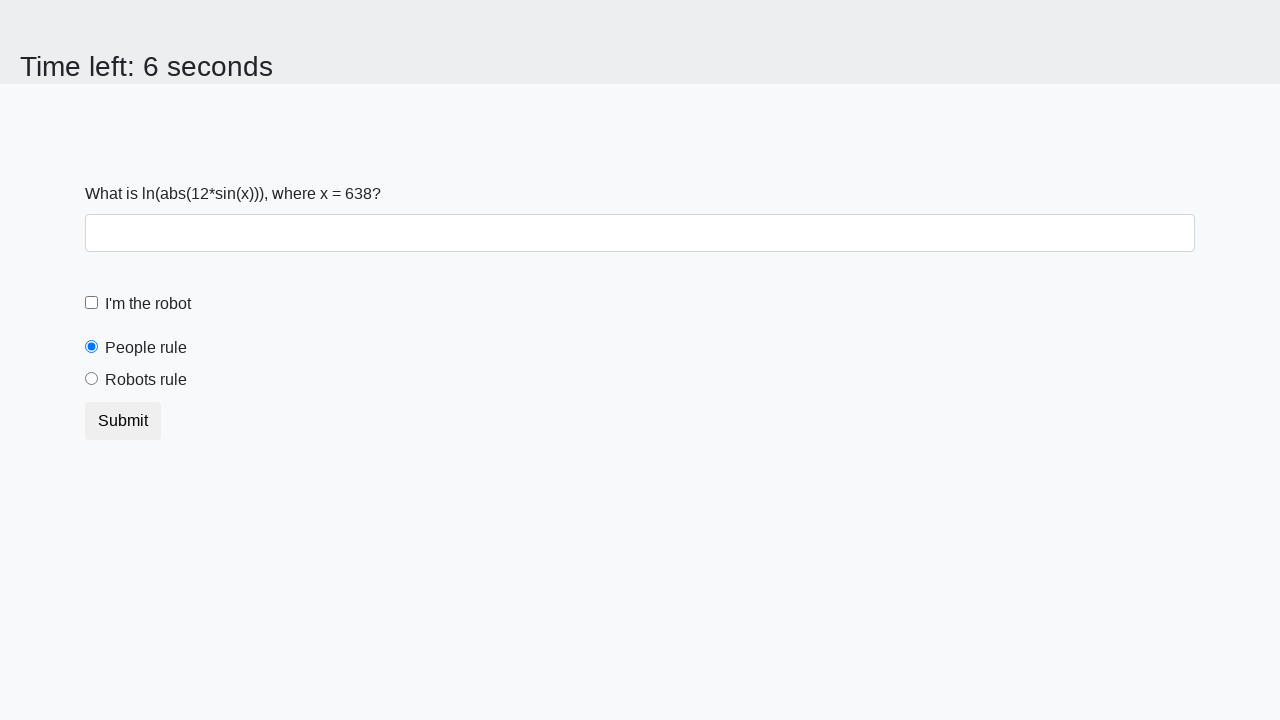

Filled the answer field with calculated value: 1.1140196890814753 on .form-control
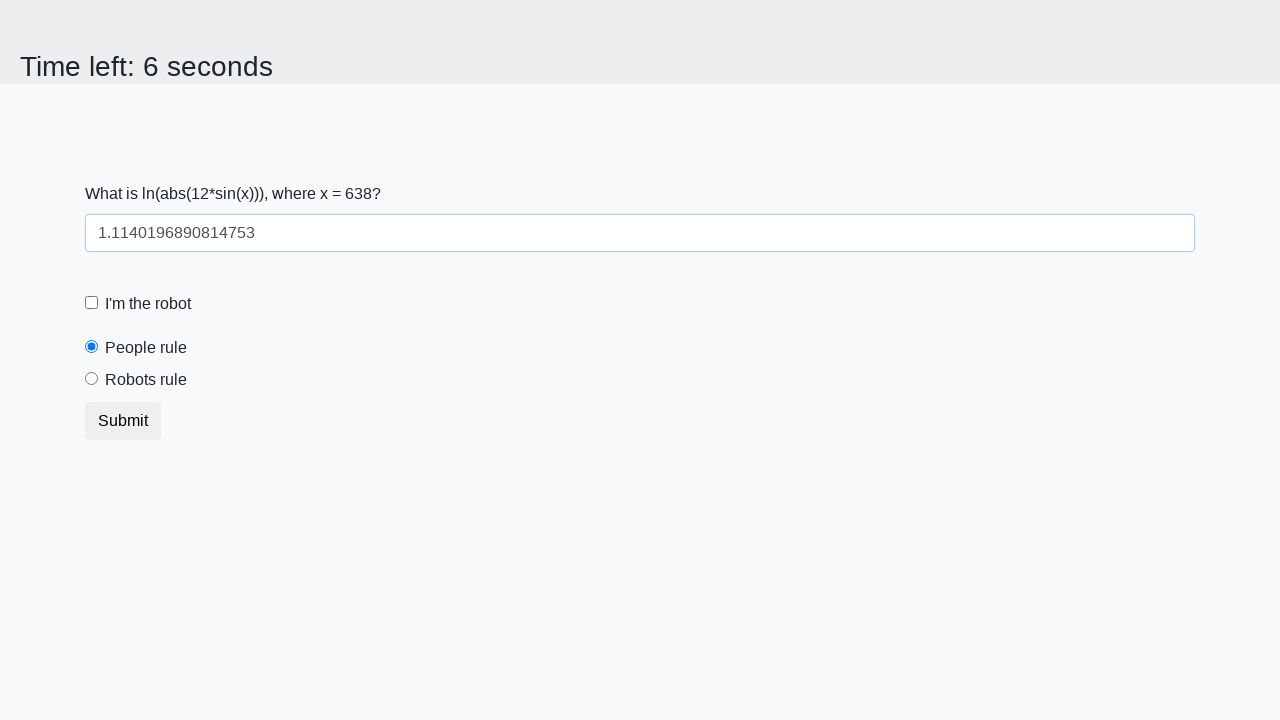

Clicked the checkbox at (148, 304) on .form-check-label
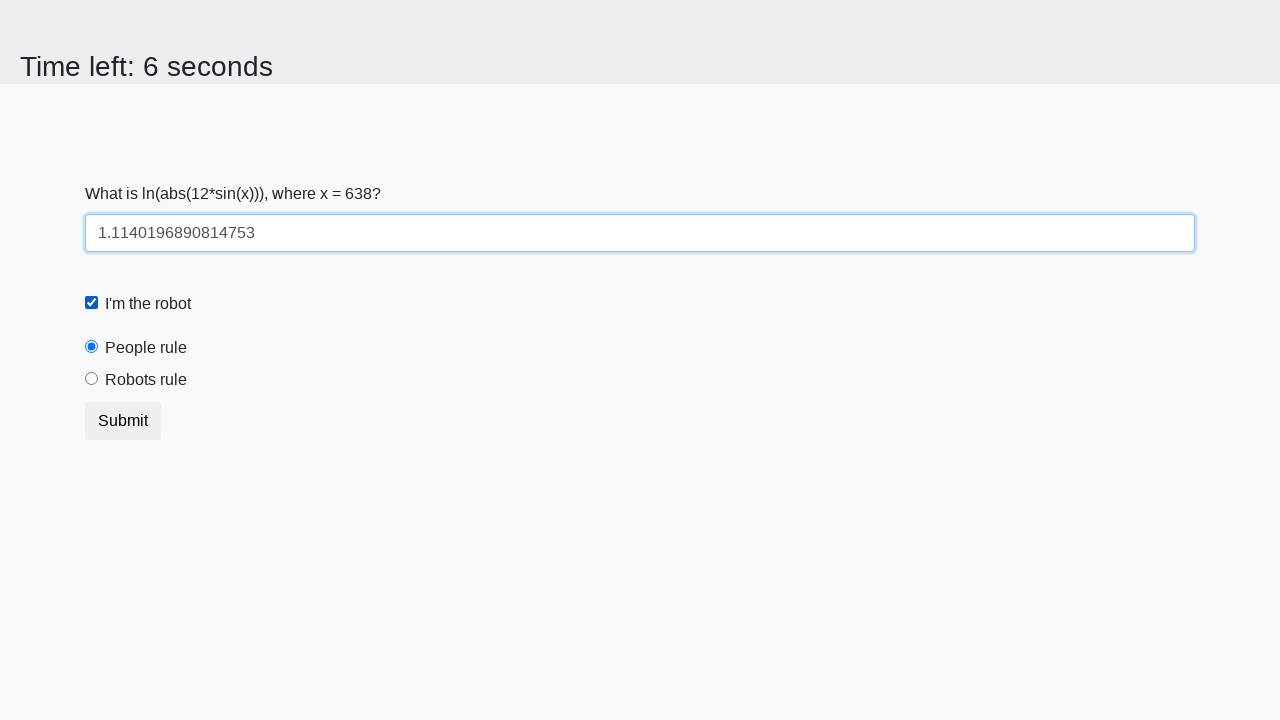

Clicked the radio button for robots rule at (146, 380) on [for='robotsRule']
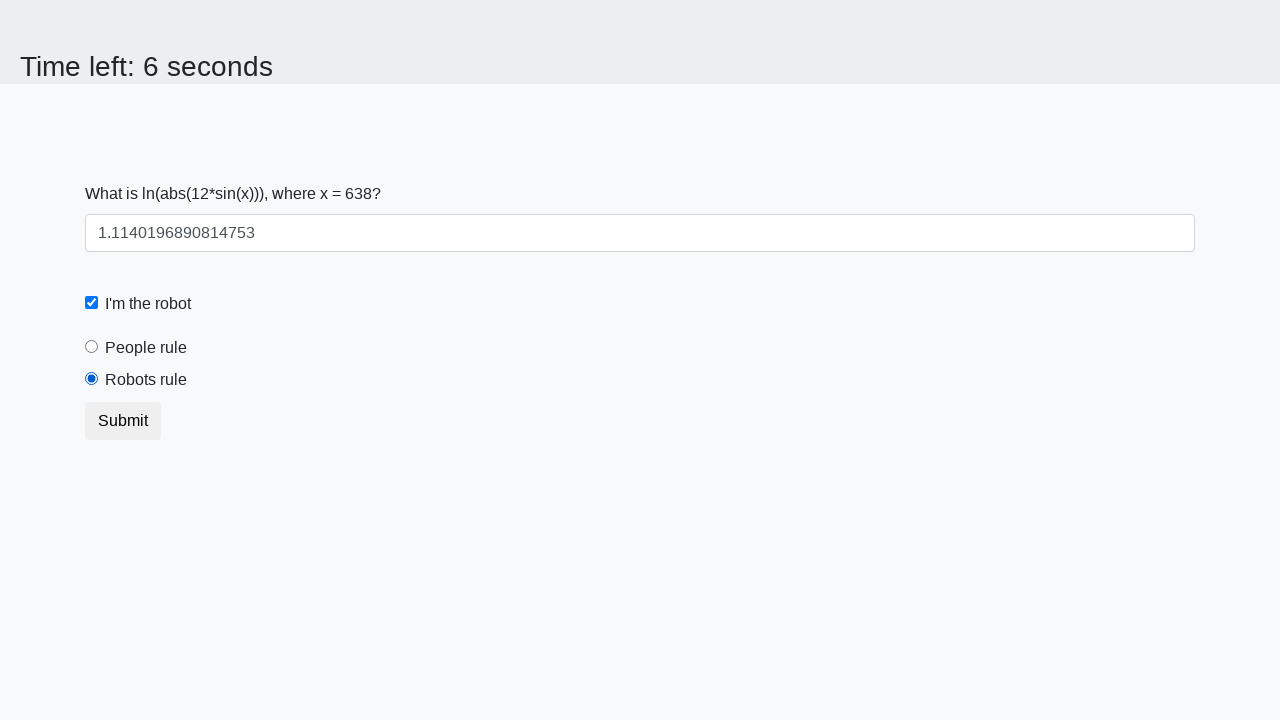

Clicked the submit button at (123, 421) on button.btn
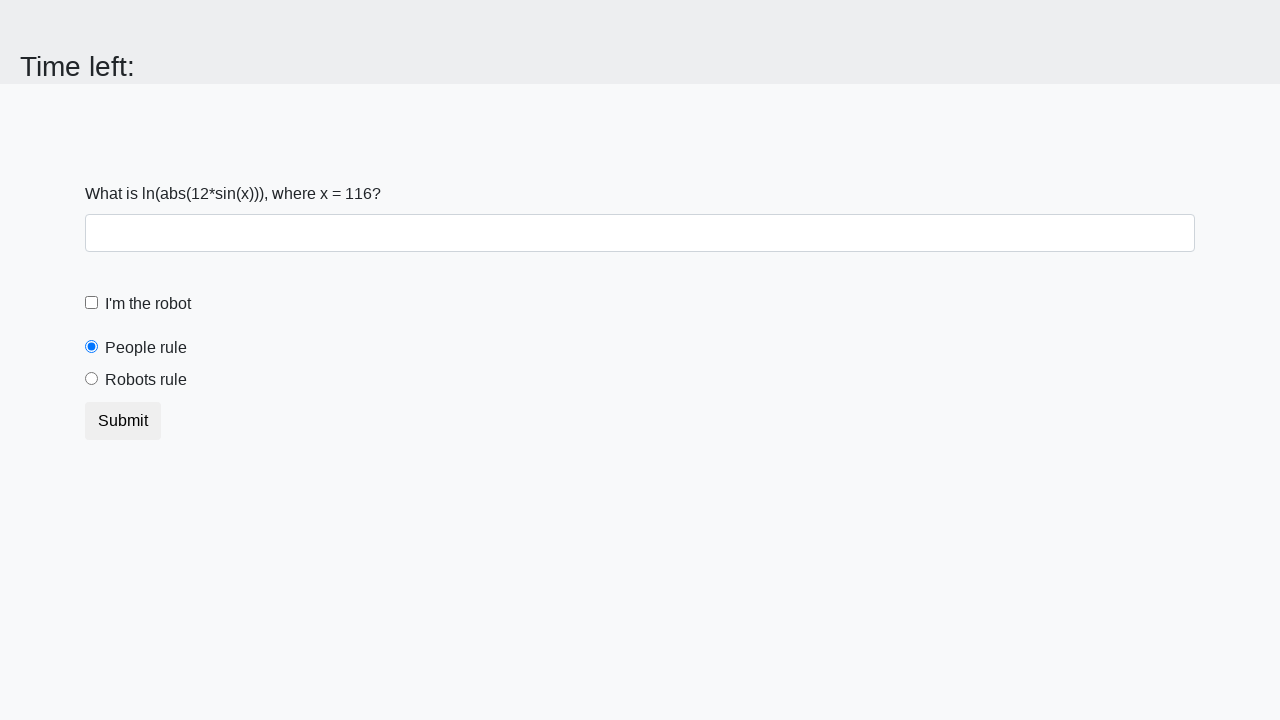

Waited for form submission to complete
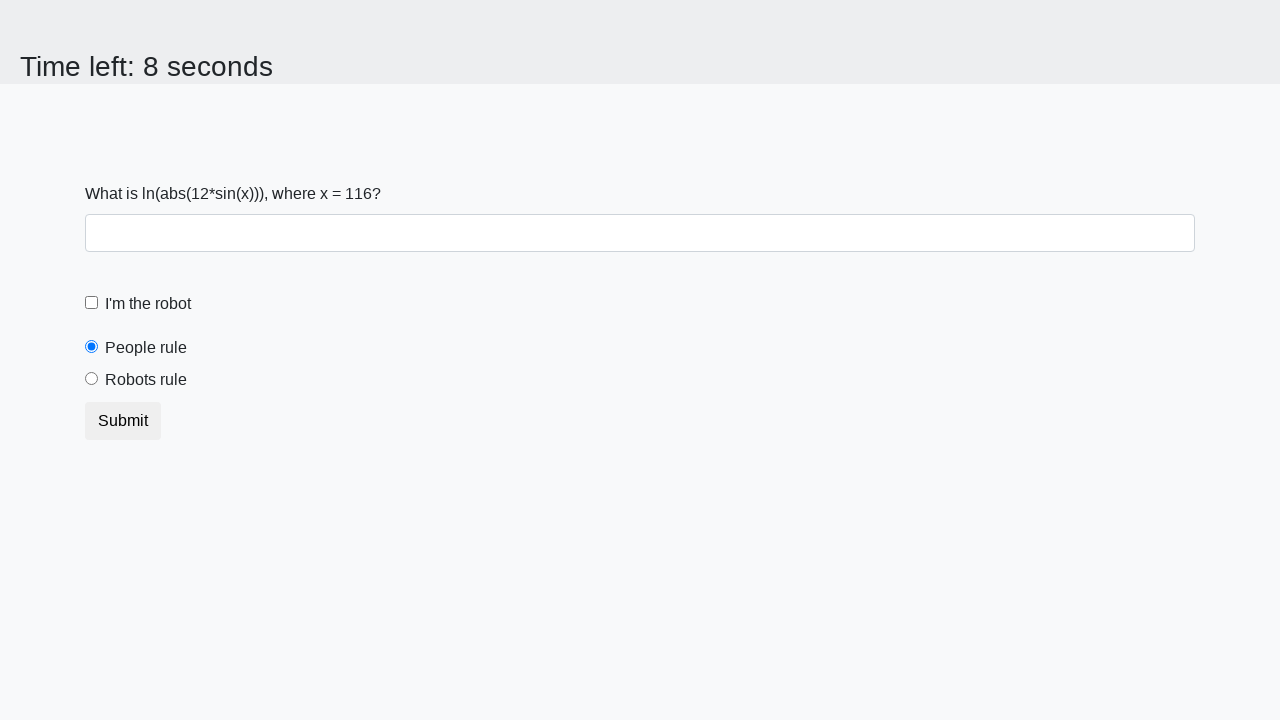

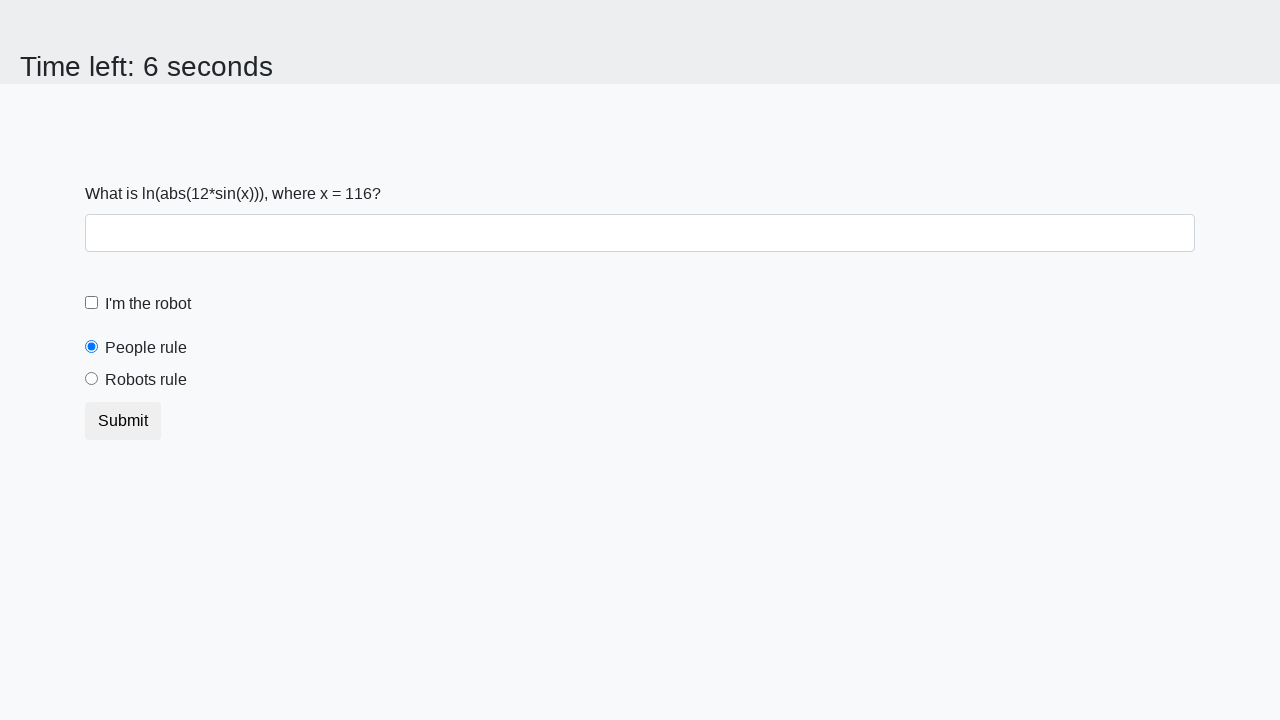